Tests adding a person with special characters in the name and verifies display

Starting URL: https://tc-1-final-parte1.vercel.app/tabelaCadastro.html

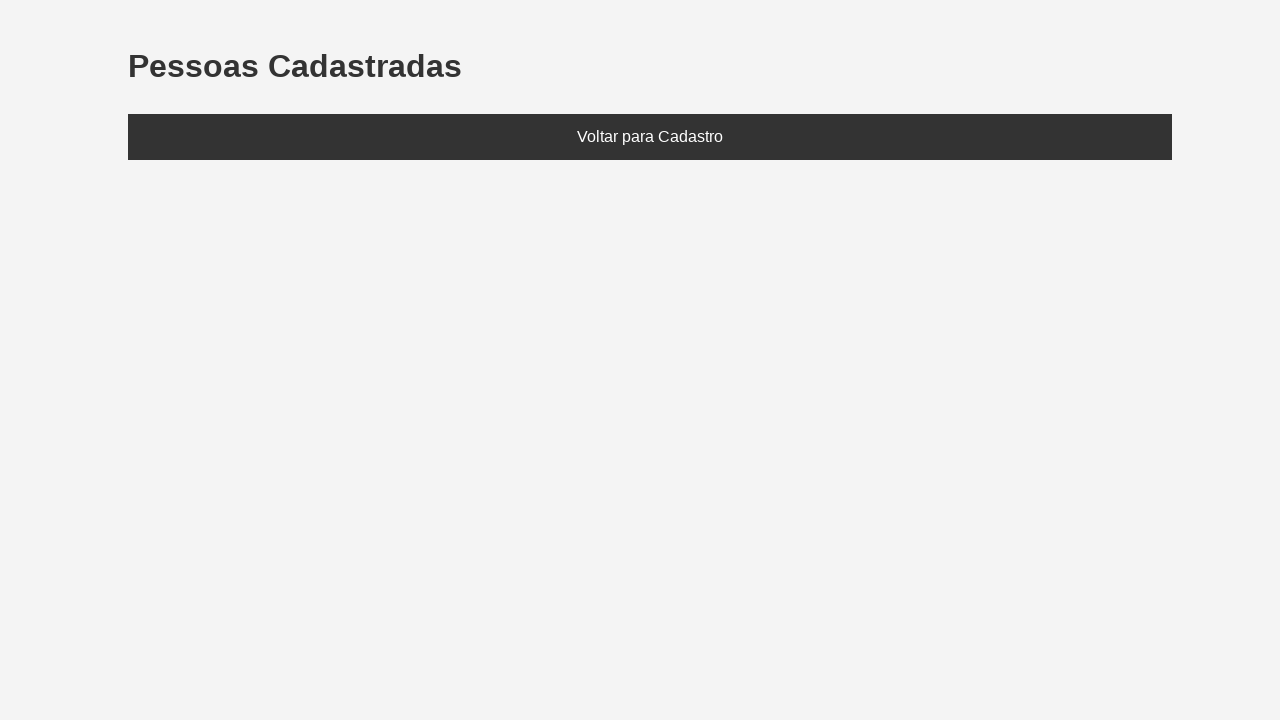

Set localStorage with person named 'José@#$%' (age 35)
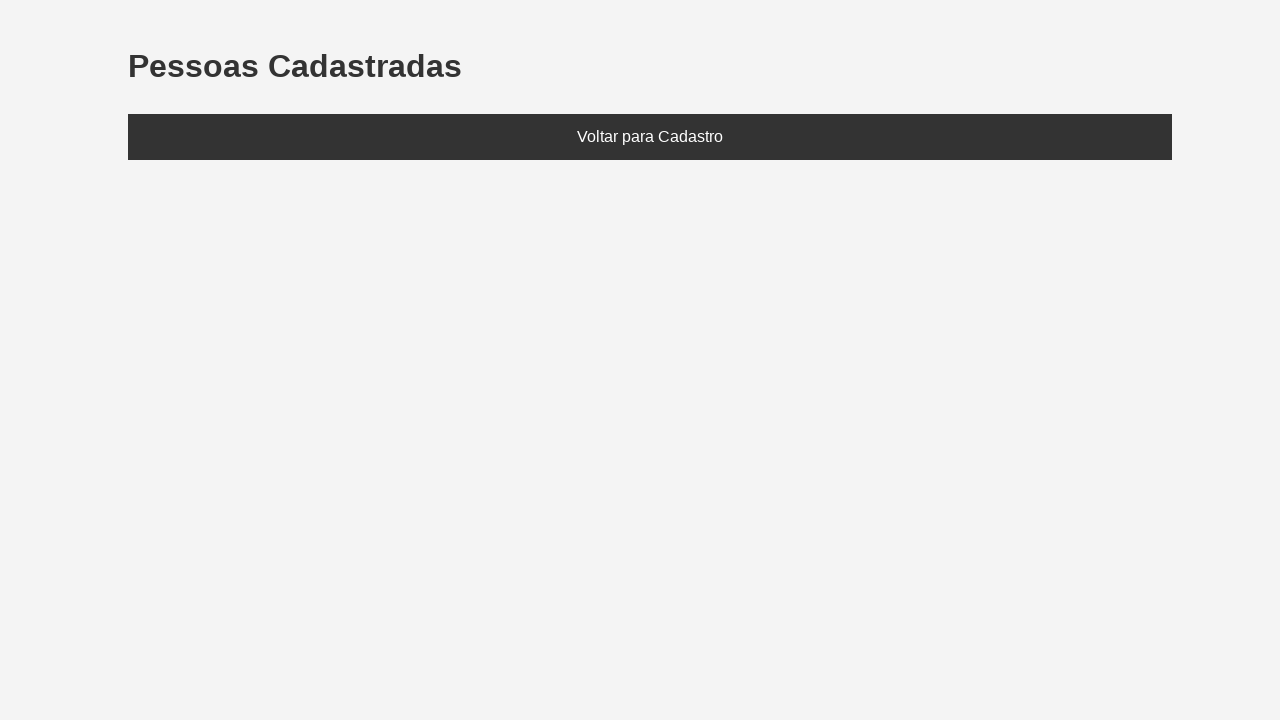

Reloaded page to load stored data
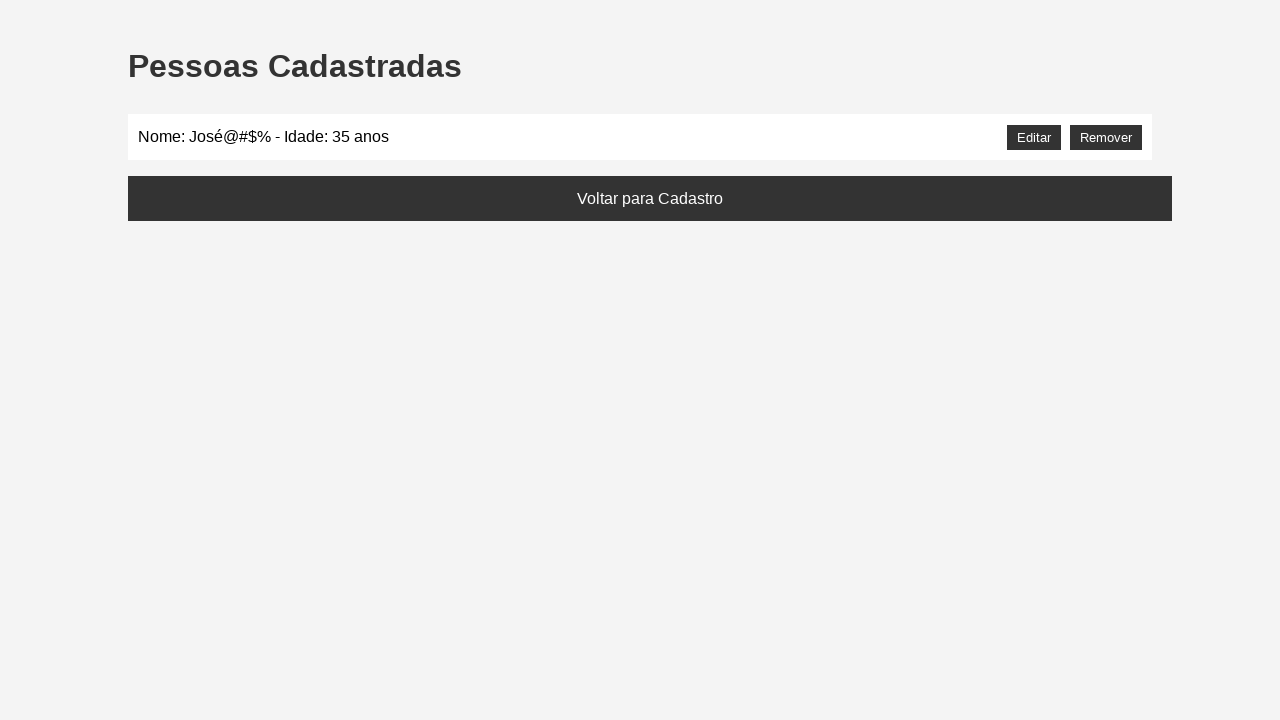

Located the people list element
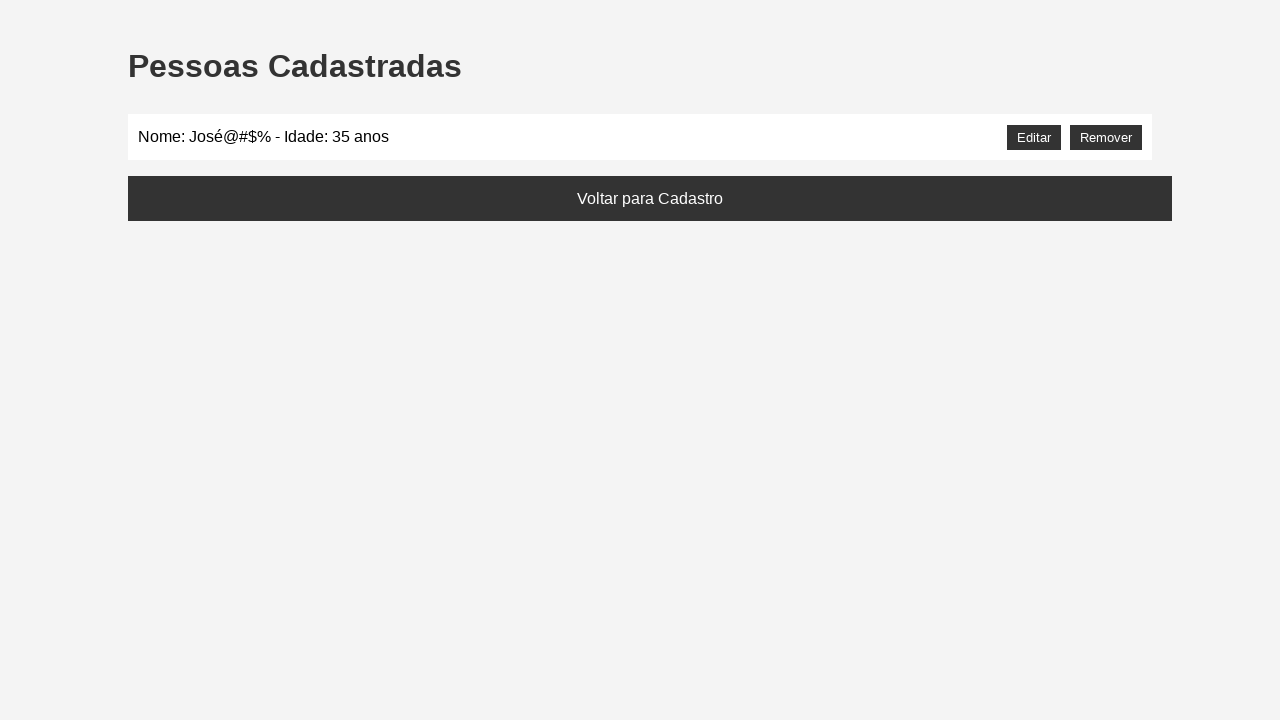

Verified that 'José@#$%' displays correctly in the people list
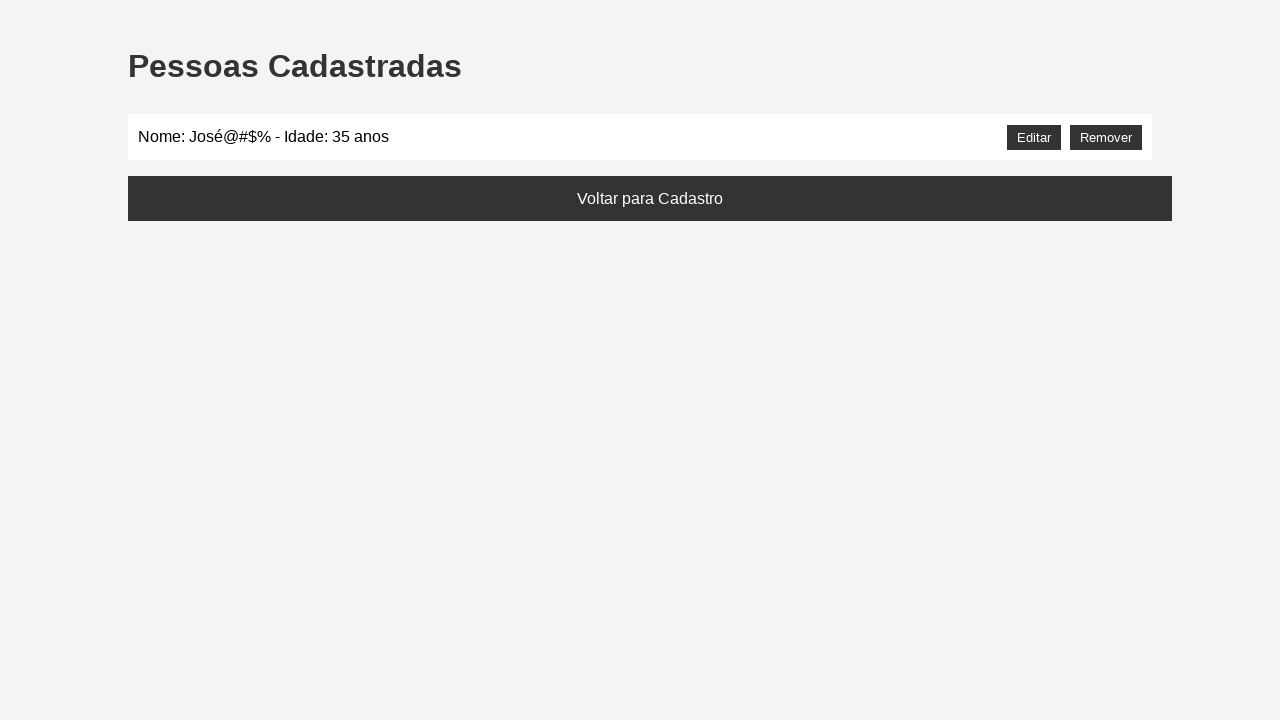

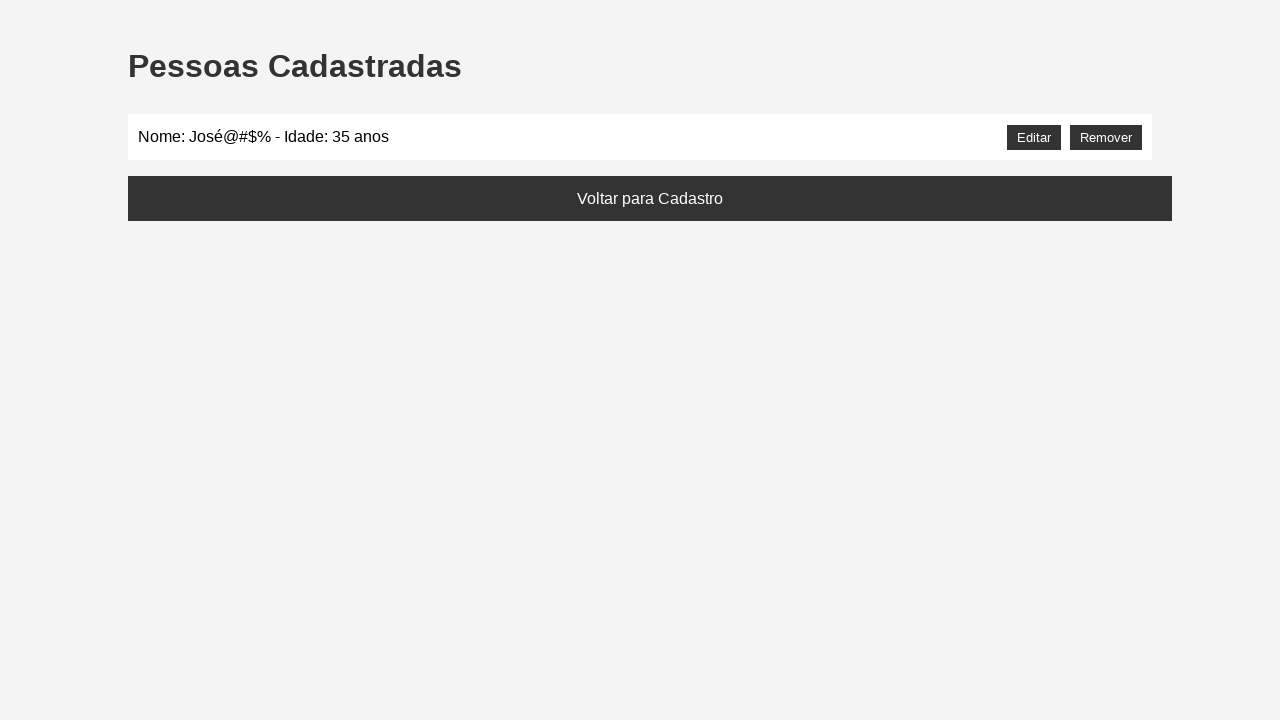